Tests table manipulation by deleting existing rows and adding new rows to a table

Starting URL: https://savkk.github.io/selenium-practice/

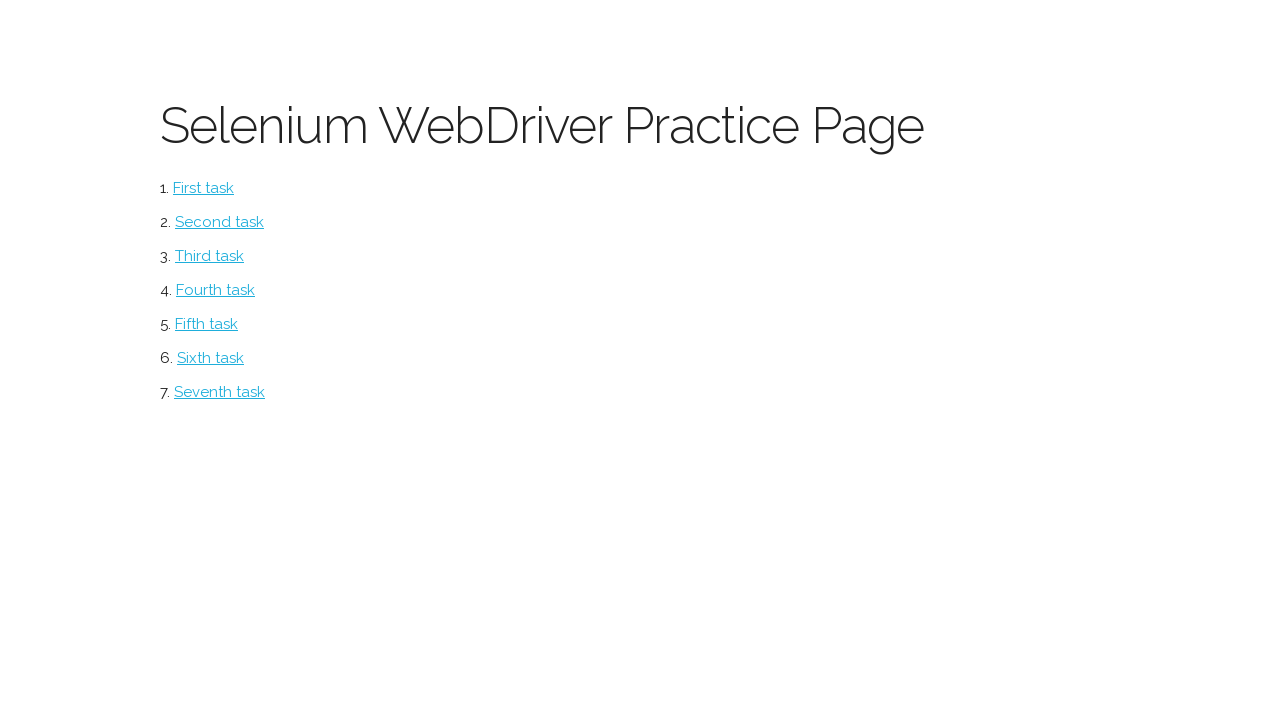

Clicked on table page link at (220, 392) on #table
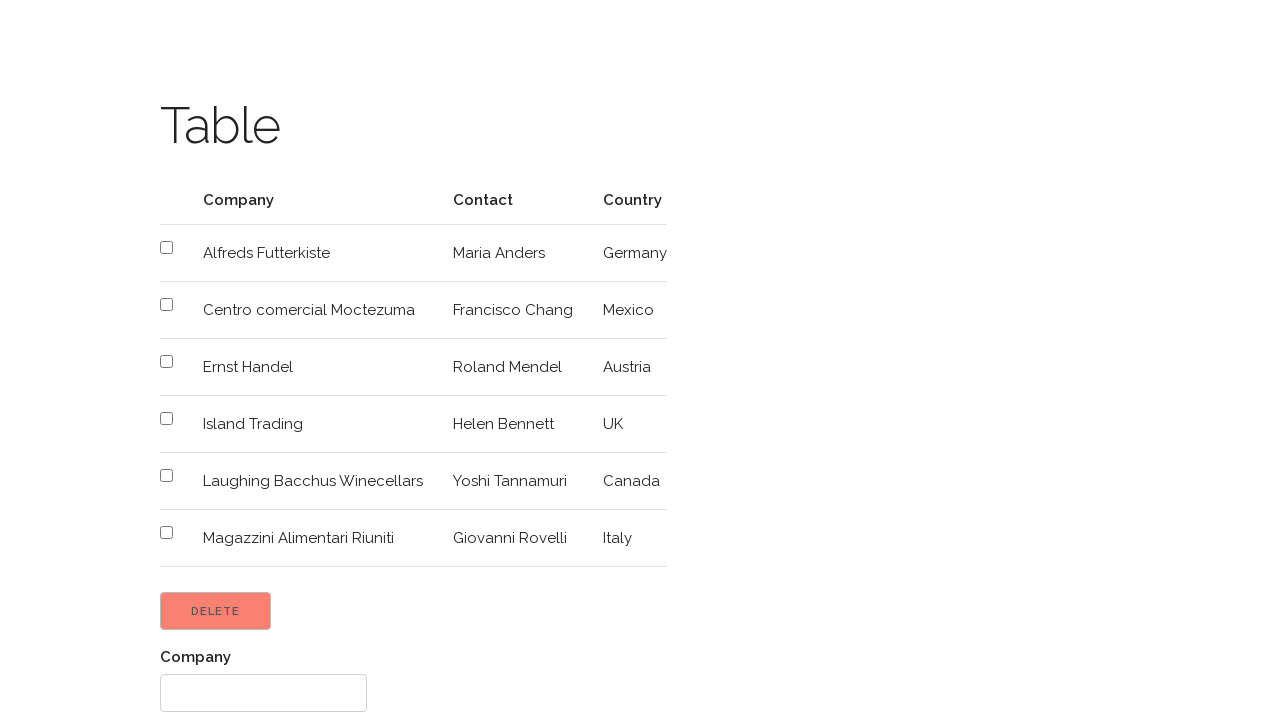

Selected checkbox for row 5 at (166, 532) on xpath=//input[@type='checkbox'] >> nth=5
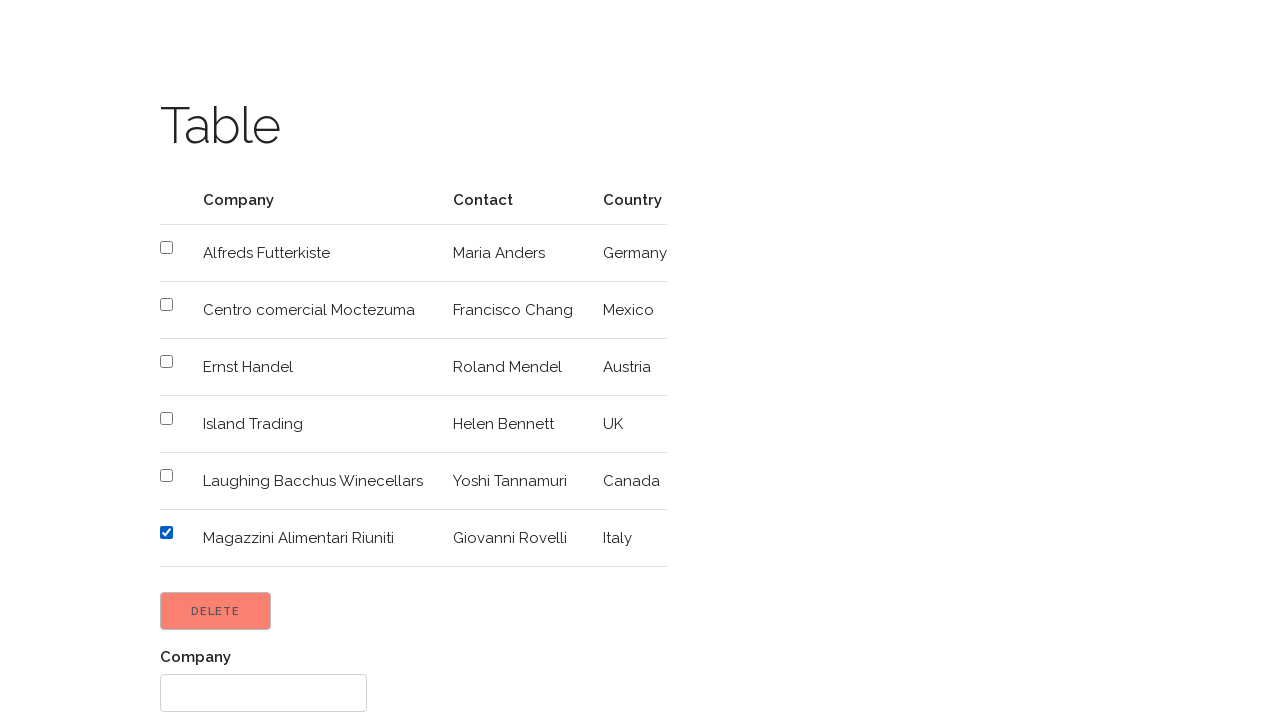

Clicked Delete button to remove row 5 at (216, 611) on xpath=//input[@value='Delete']
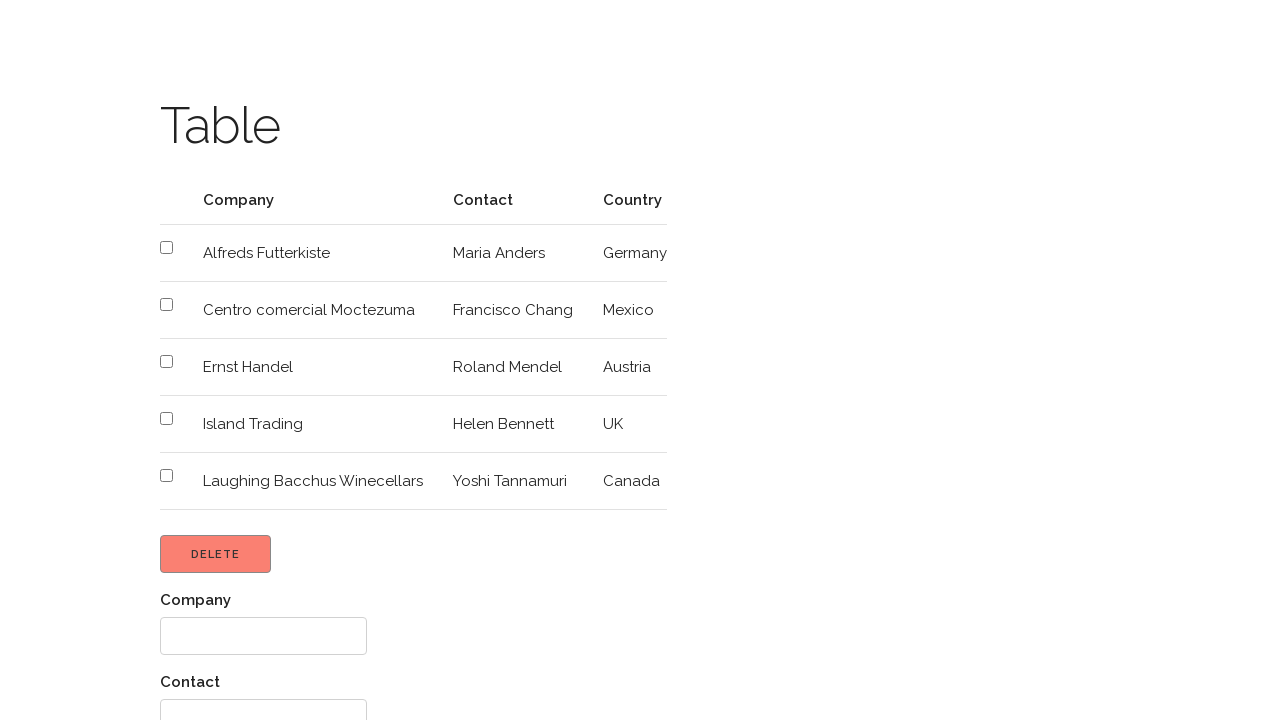

Selected checkbox for row 3 at (166, 418) on xpath=//input[@type='checkbox'] >> nth=3
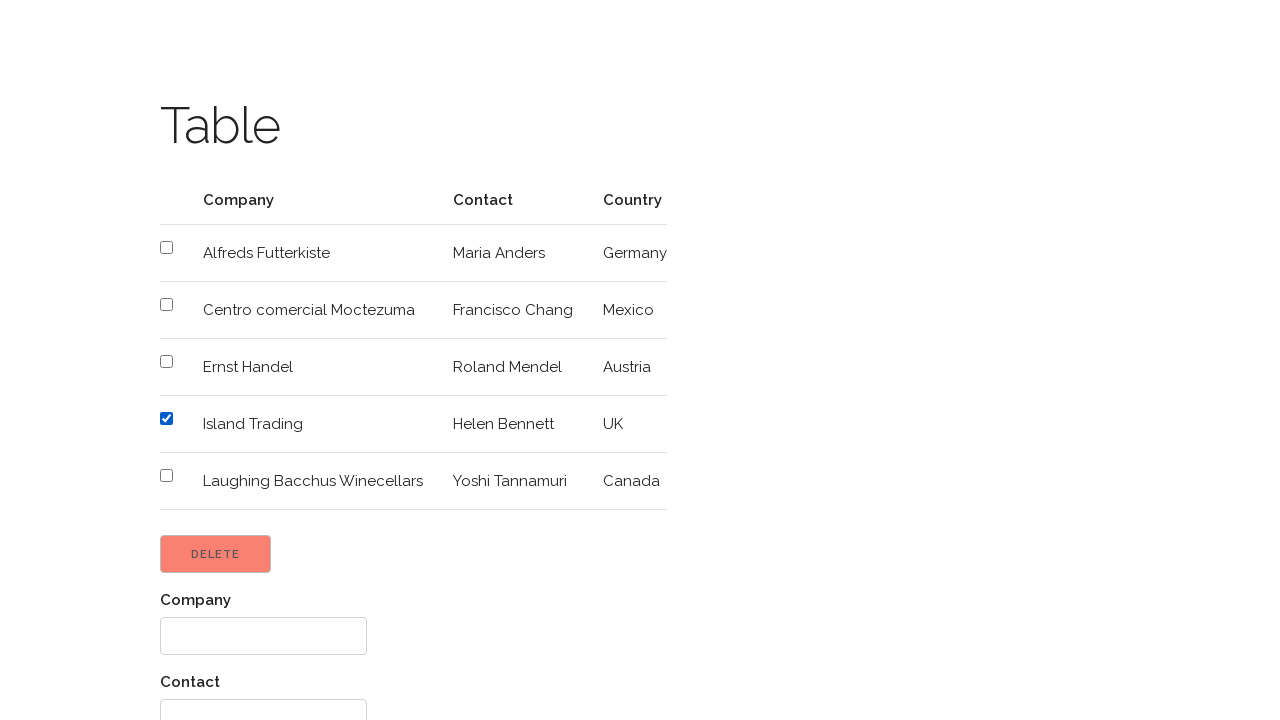

Clicked Delete button to remove row 3 at (216, 554) on xpath=//input[@value='Delete']
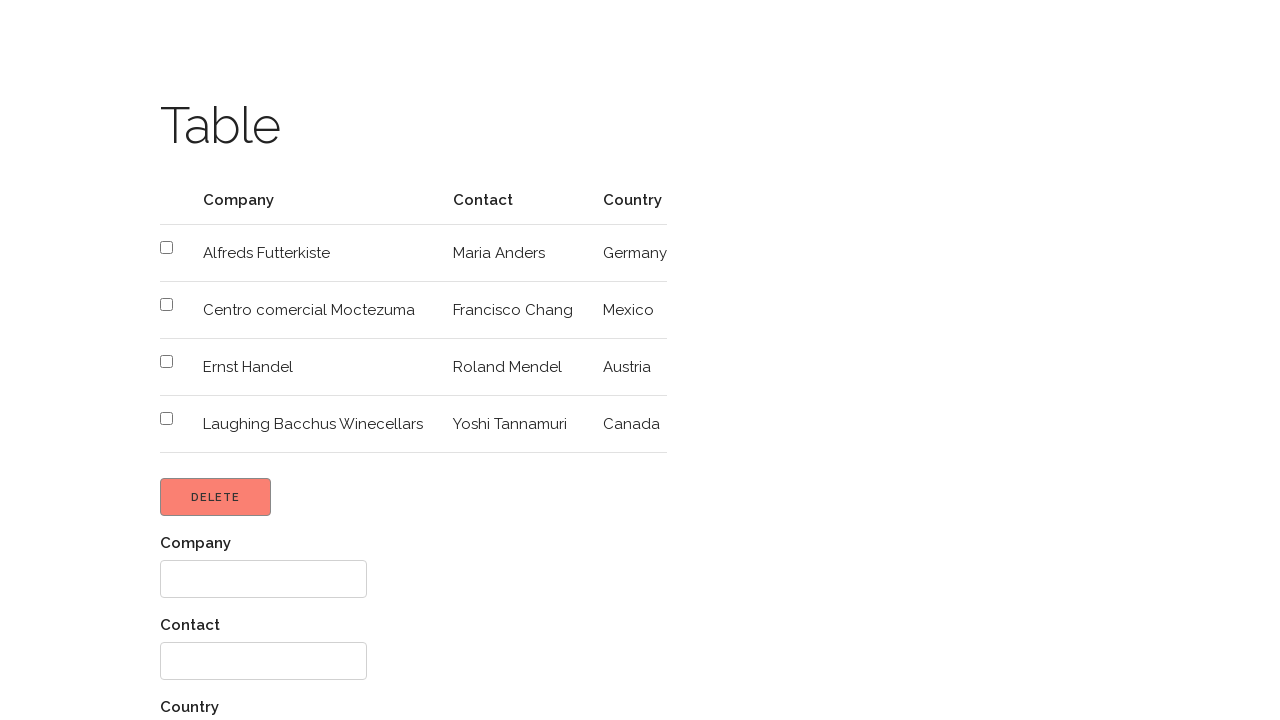

Selected checkbox for row 1 at (166, 304) on xpath=//input[@type='checkbox'] >> nth=1
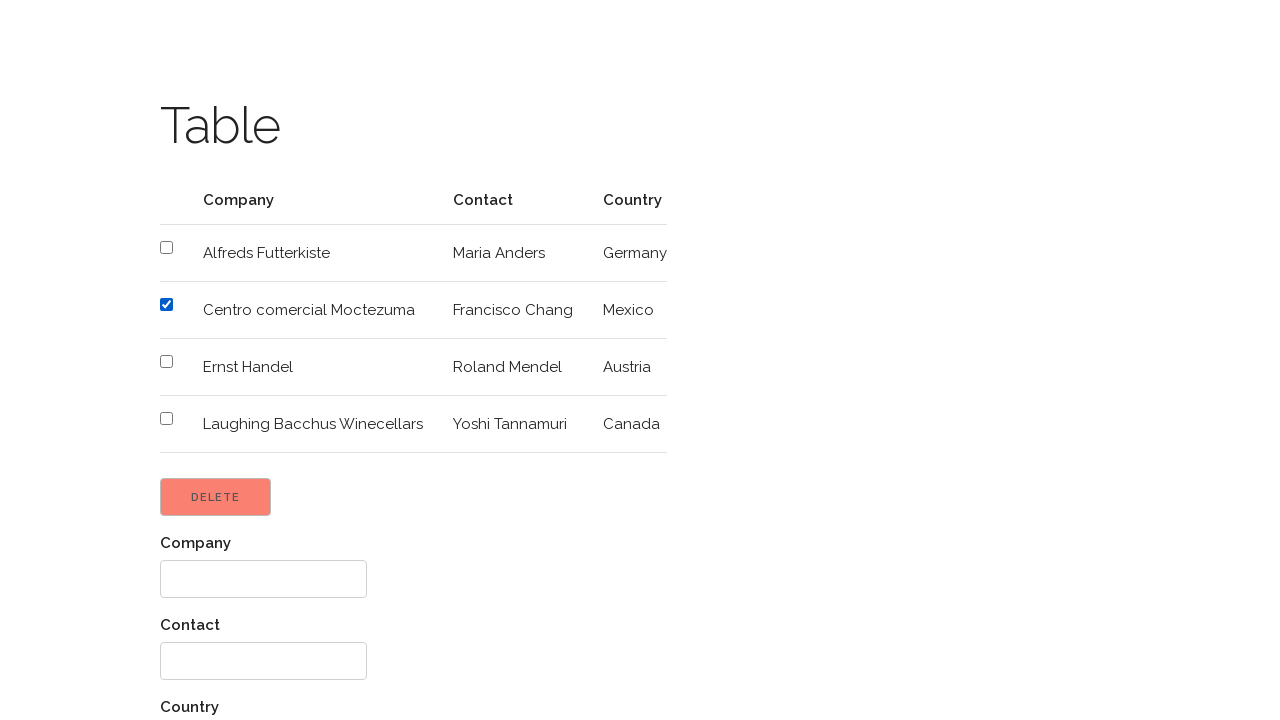

Clicked Delete button to remove row 1 at (216, 497) on xpath=//input[@value='Delete']
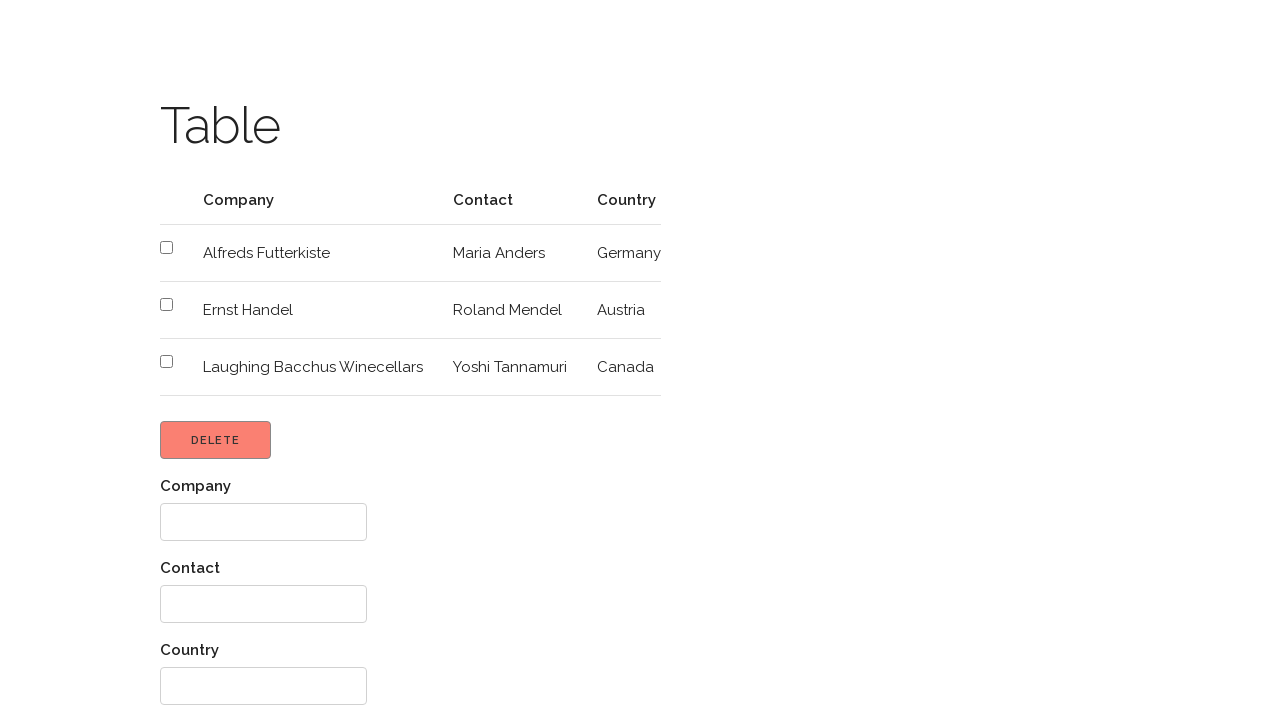

Filled Company field with 'Yandex' on xpath=//label[.='Company']/following::input
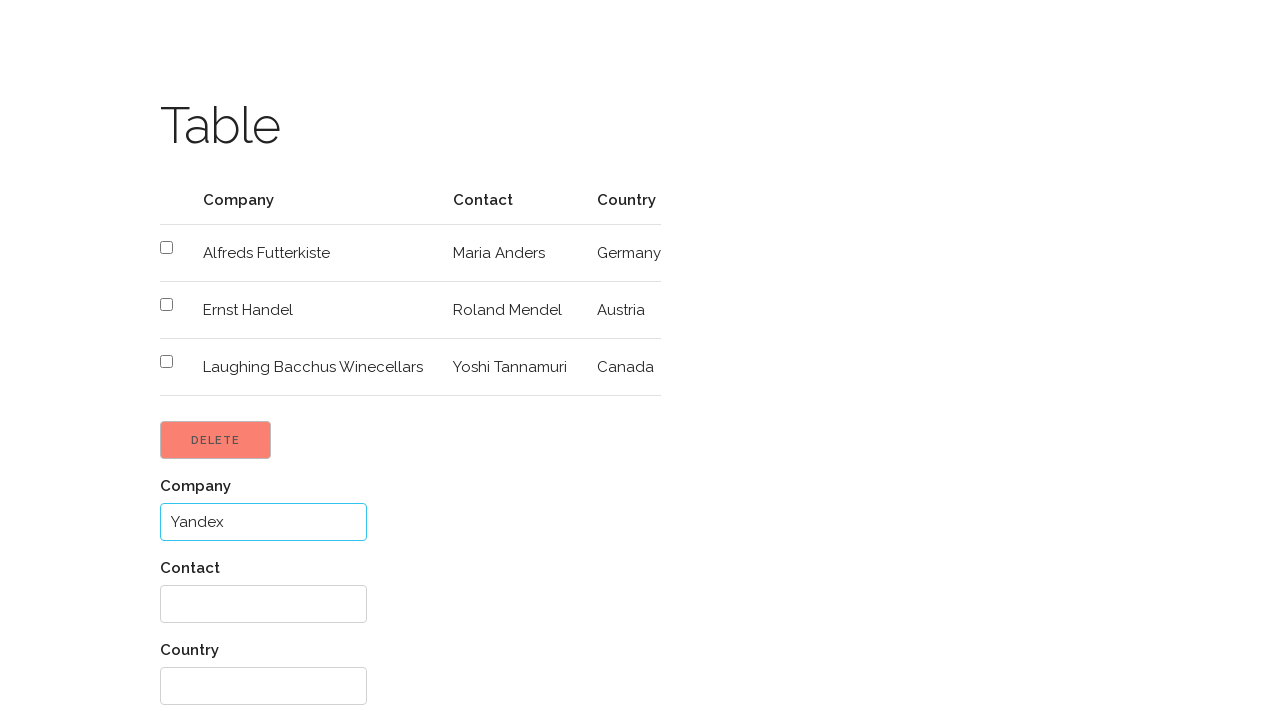

Filled Contact field with 'Moscow' on xpath=//label[.='Contact']/following::input
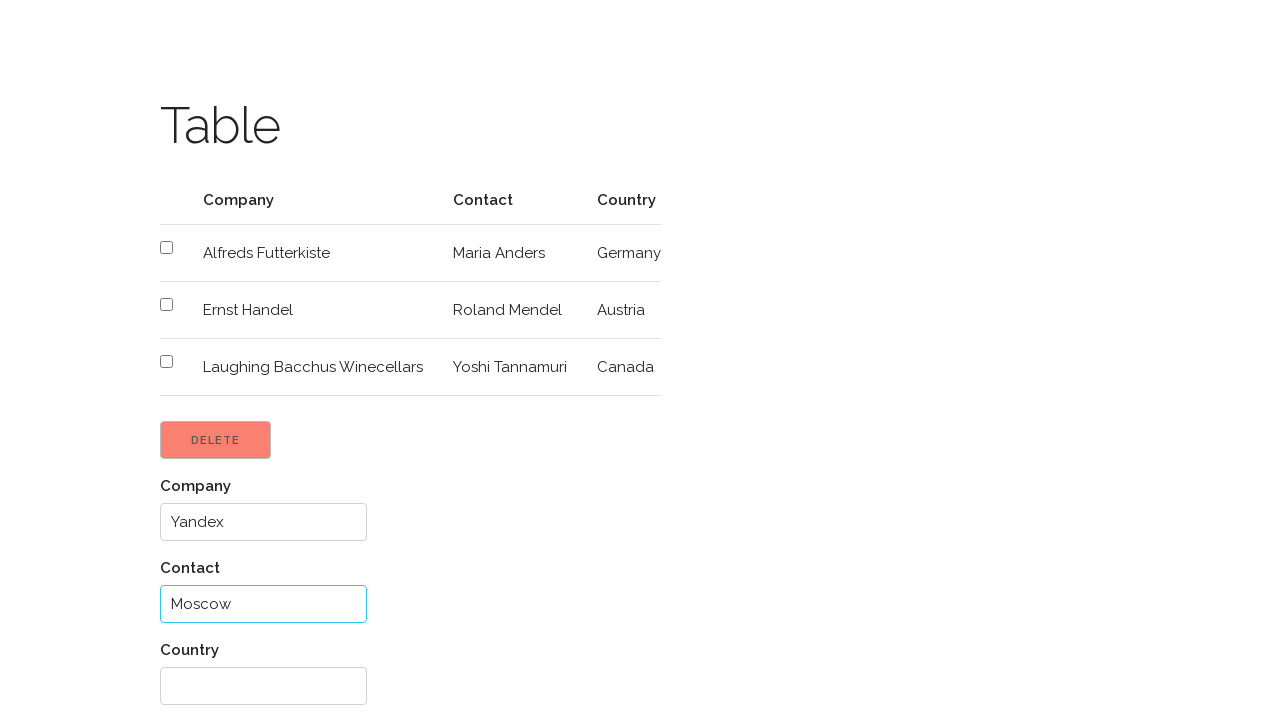

Filled Country field with 'Russia' on xpath=//label[.='Country']/following::input
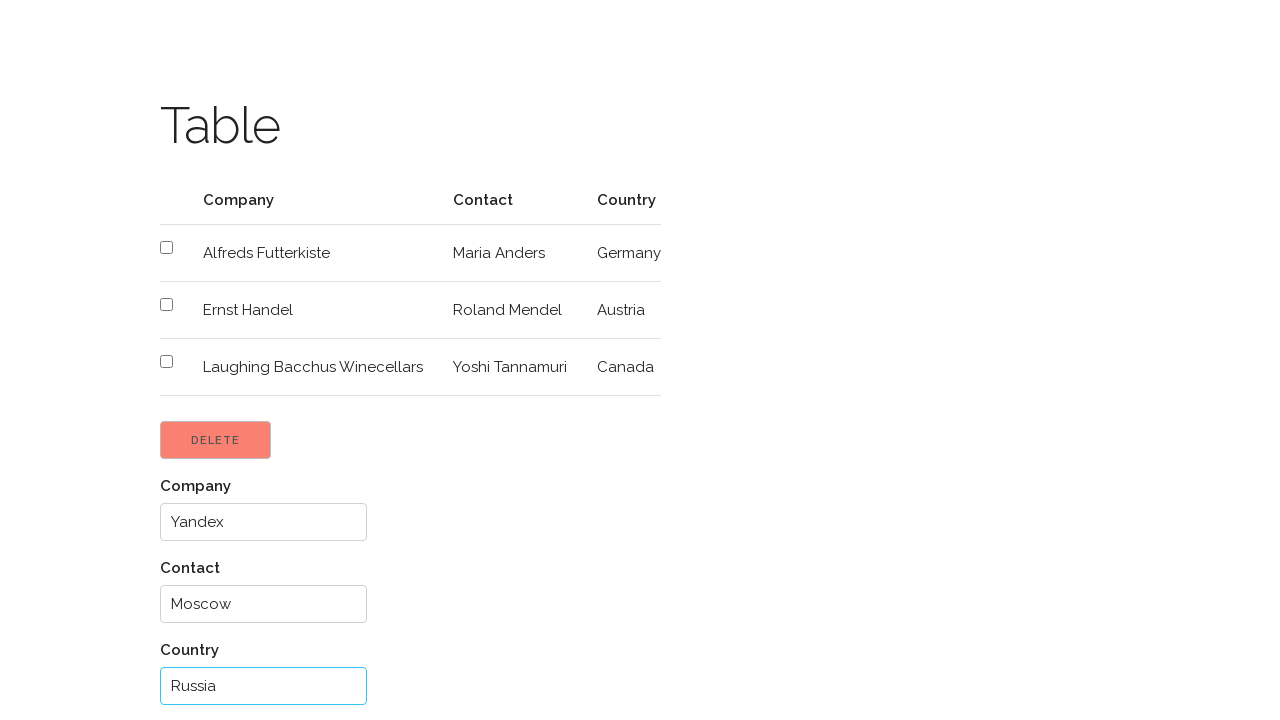

Clicked Add button to insert first new row (Yandex) at (204, 661) on xpath=//input[@value='Add']
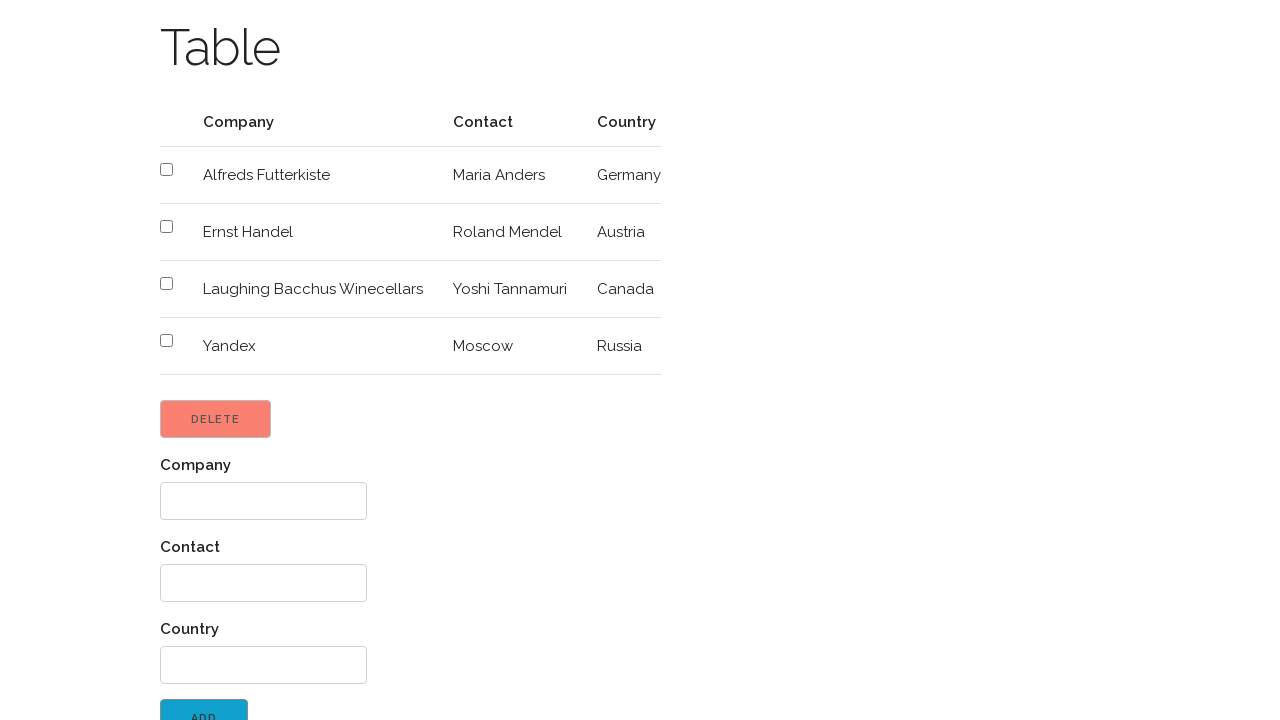

Filled Company field with 'Google' on xpath=//label[.='Company']/following::input
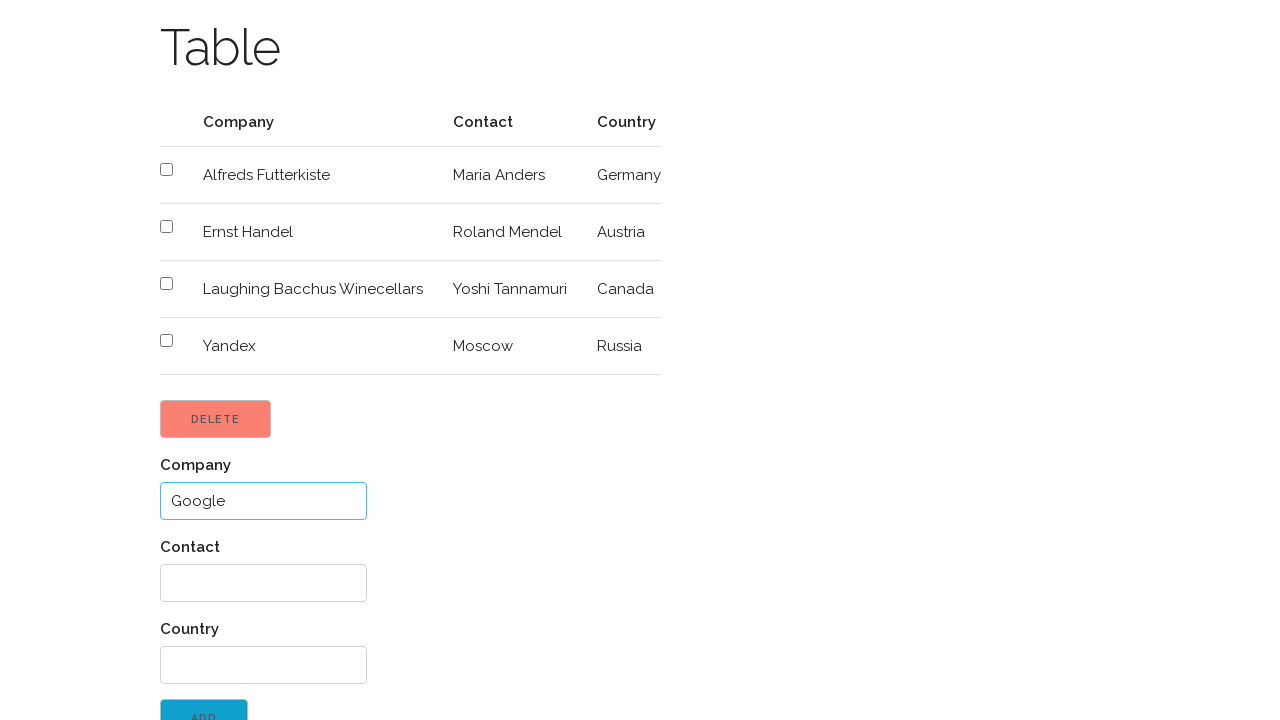

Filled Contact field with 'Mountain View' on xpath=//label[.='Contact']/following::input
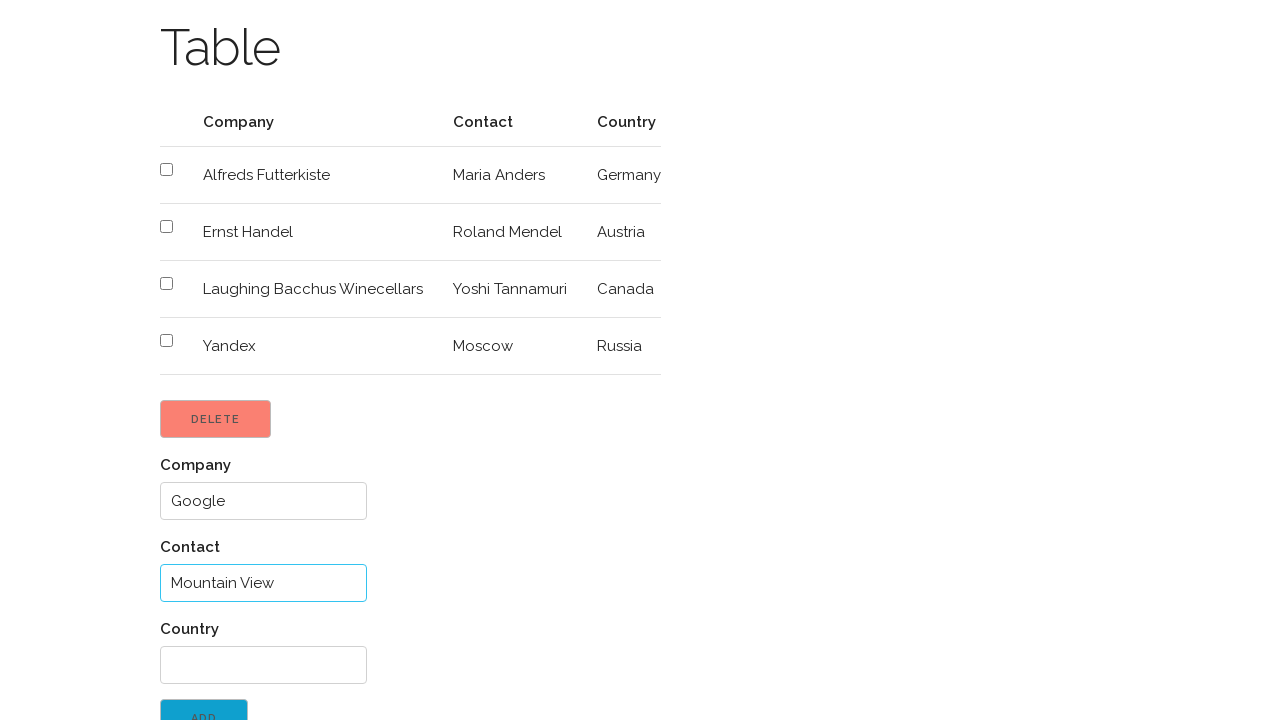

Filled Country field with Google's address on xpath=//label[.='Country']/following::input
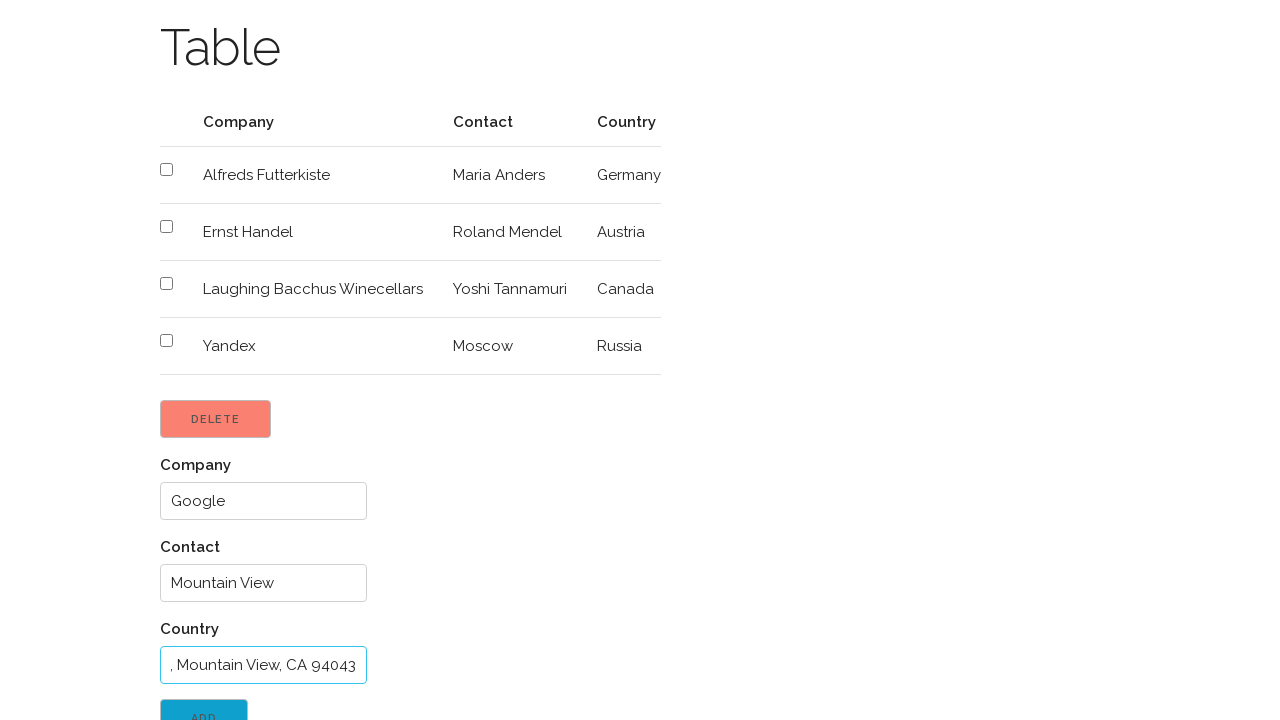

Clicked Add button to insert second new row (Google) at (204, 701) on xpath=//input[@value='Add']
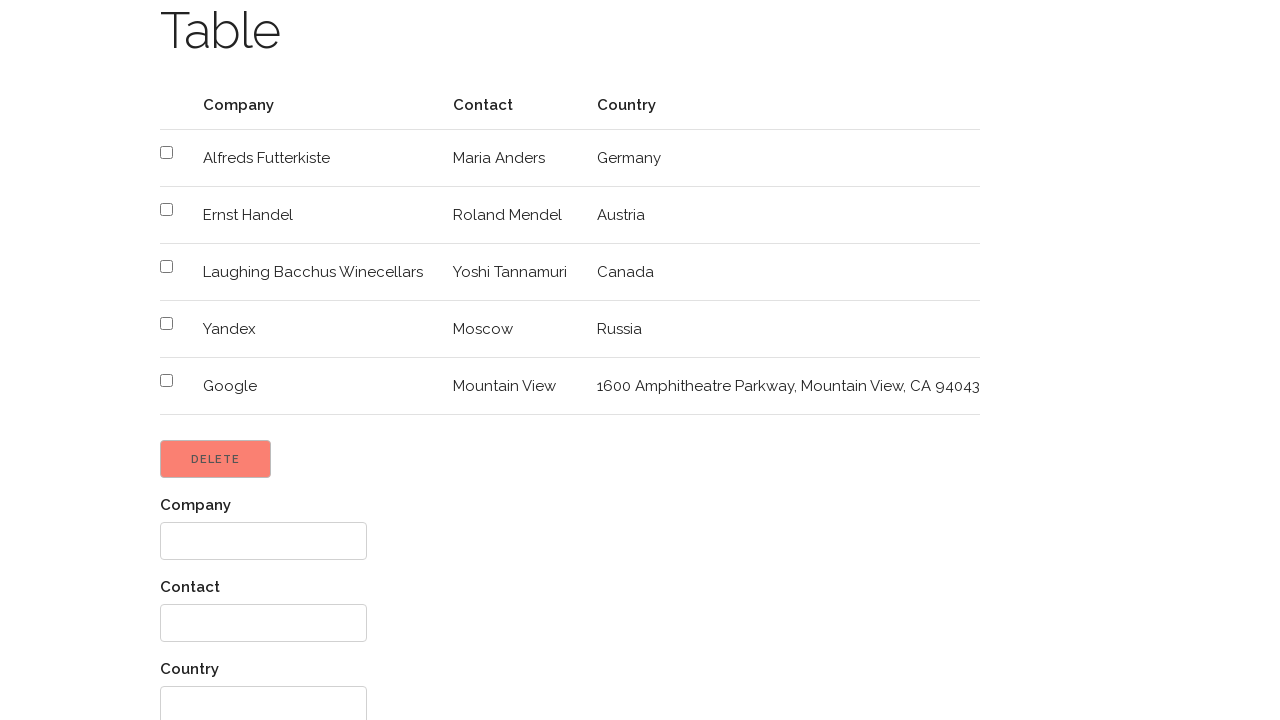

Clicked 'Return to menu' link to navigate back at (243, 703) on xpath=//a[.='Great! Return to menu']
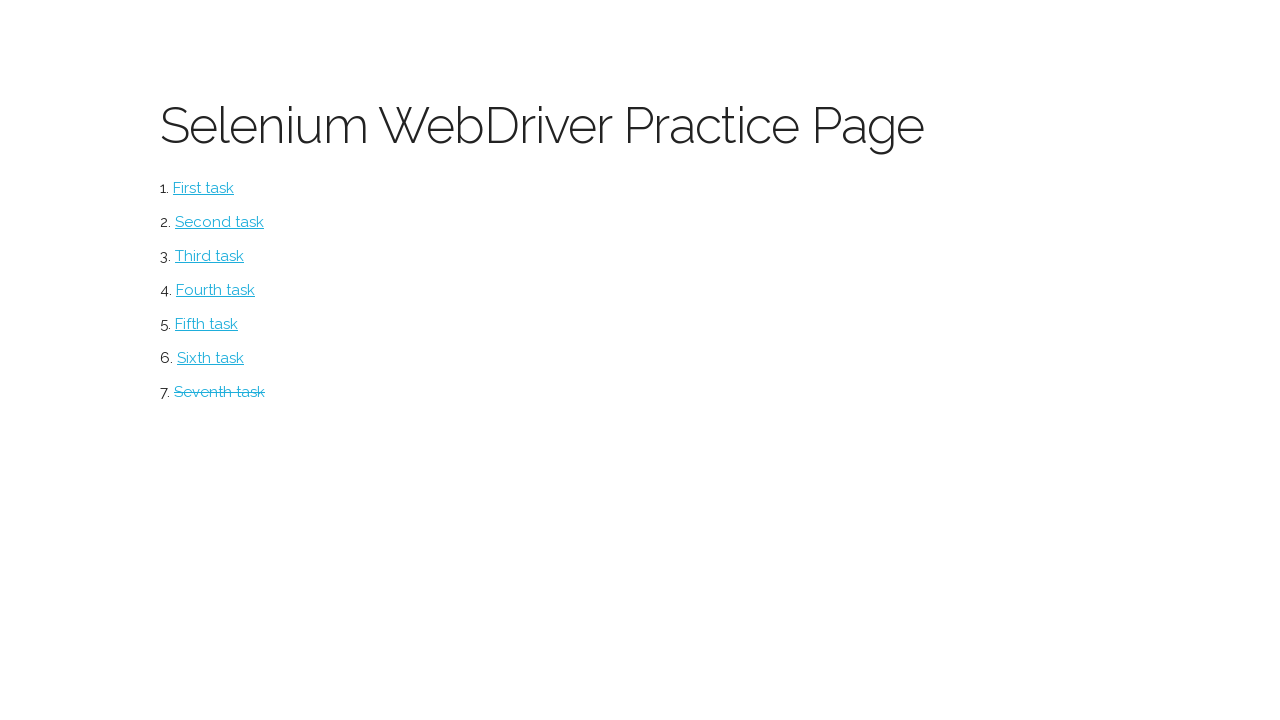

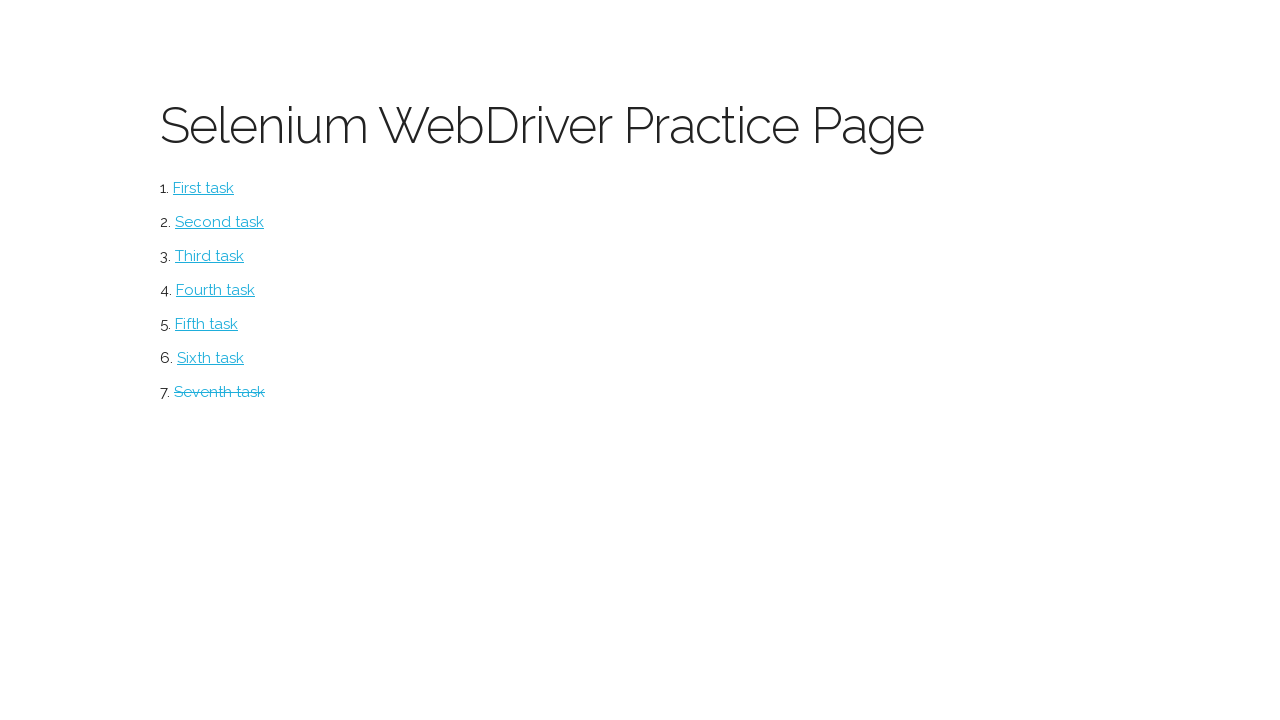